Tests the New Tab button functionality by clicking it, switching to the new tab, verifying the heading text exists, and closing the new tab.

Starting URL: https://demoqa.com/browser-windows

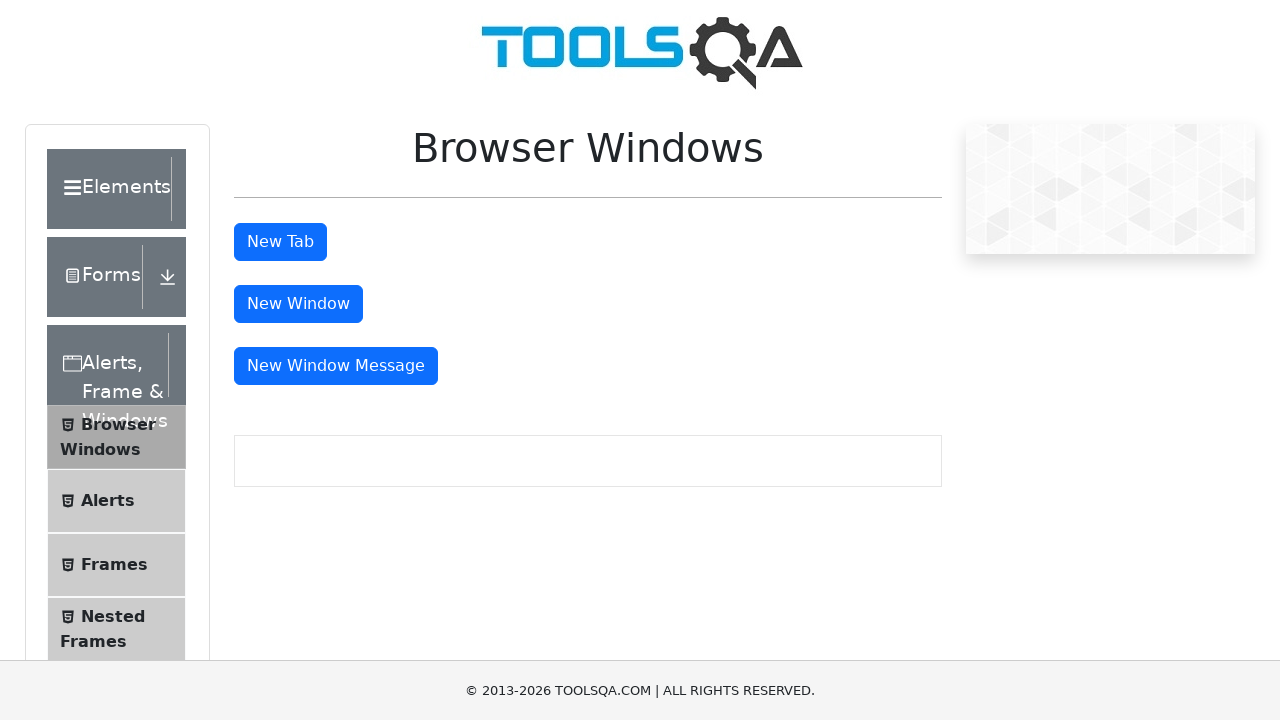

Clicked the New Tab button at (280, 242) on #tabButton
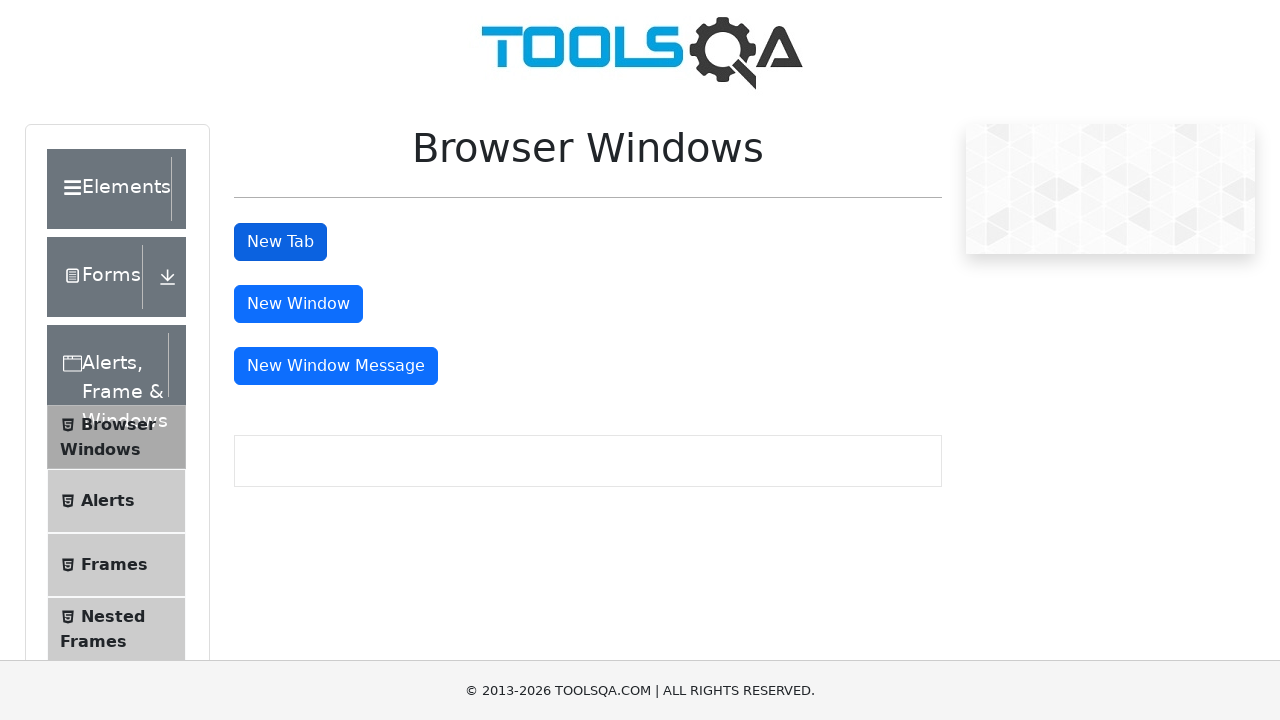

New tab opened and captured at (280, 242) on #tabButton
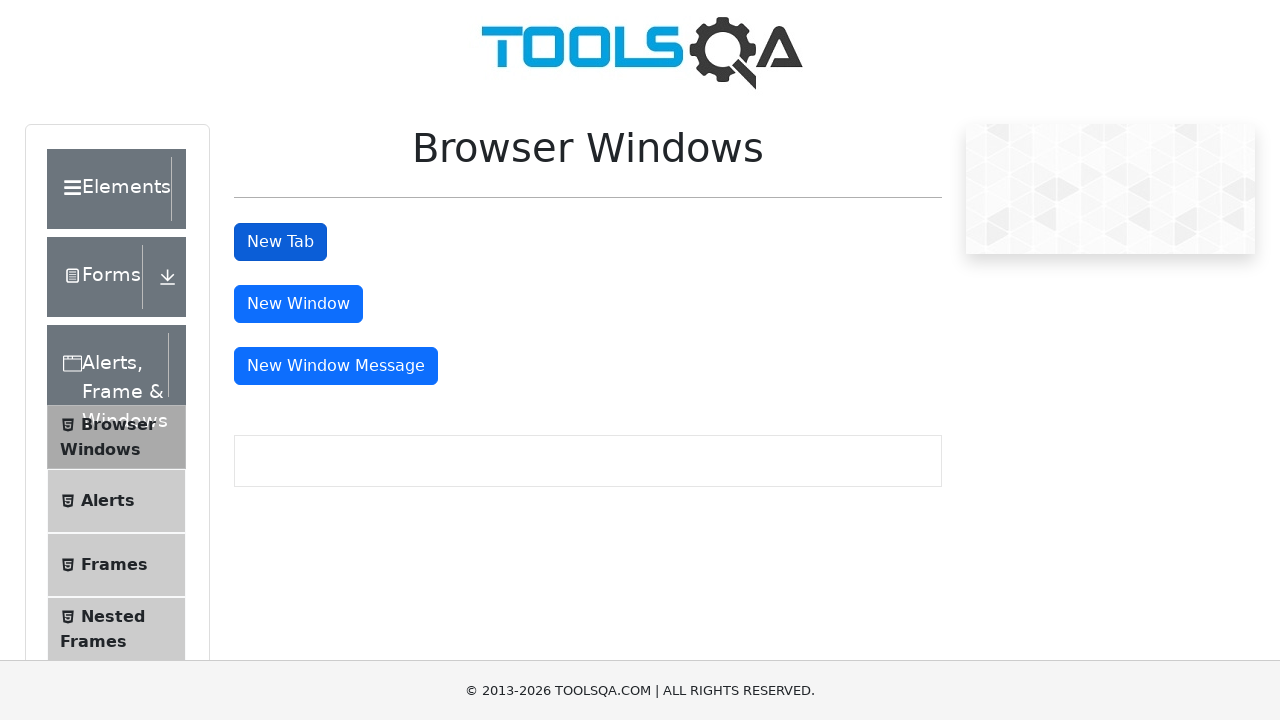

Retrieved new page object from context
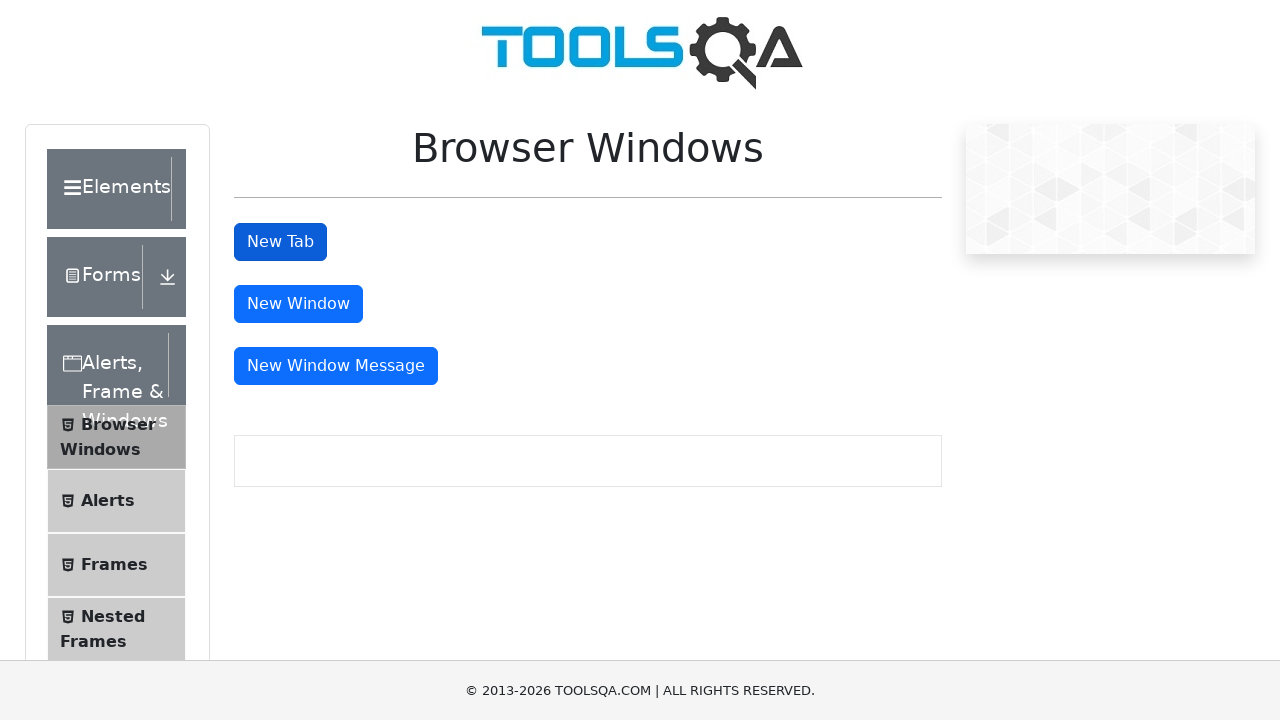

New page finished loading
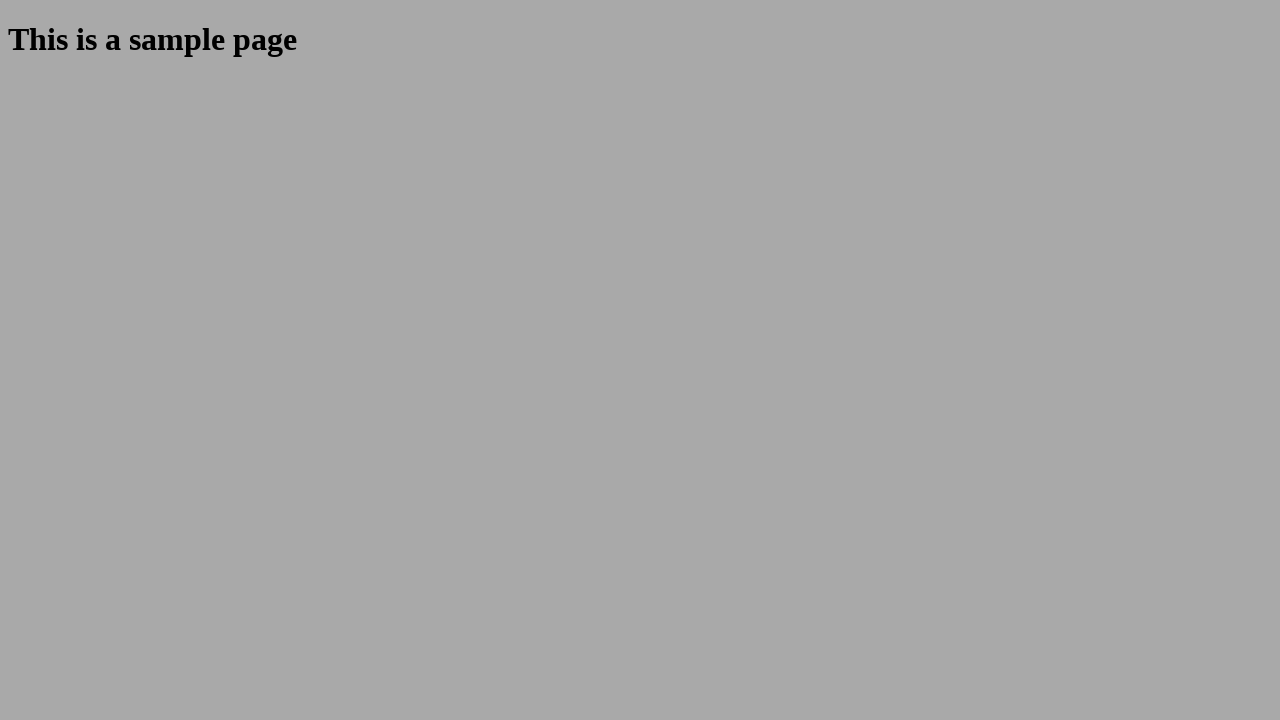

Verified heading text exists on new tab
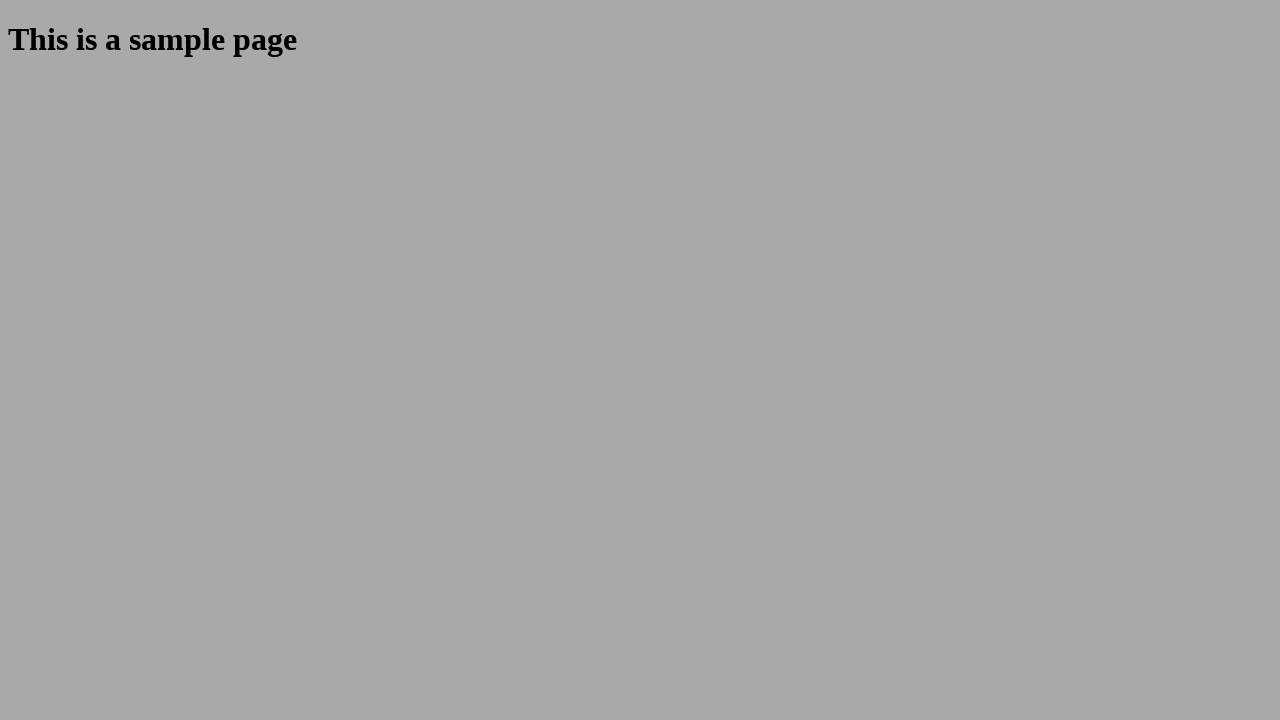

Closed the new tab
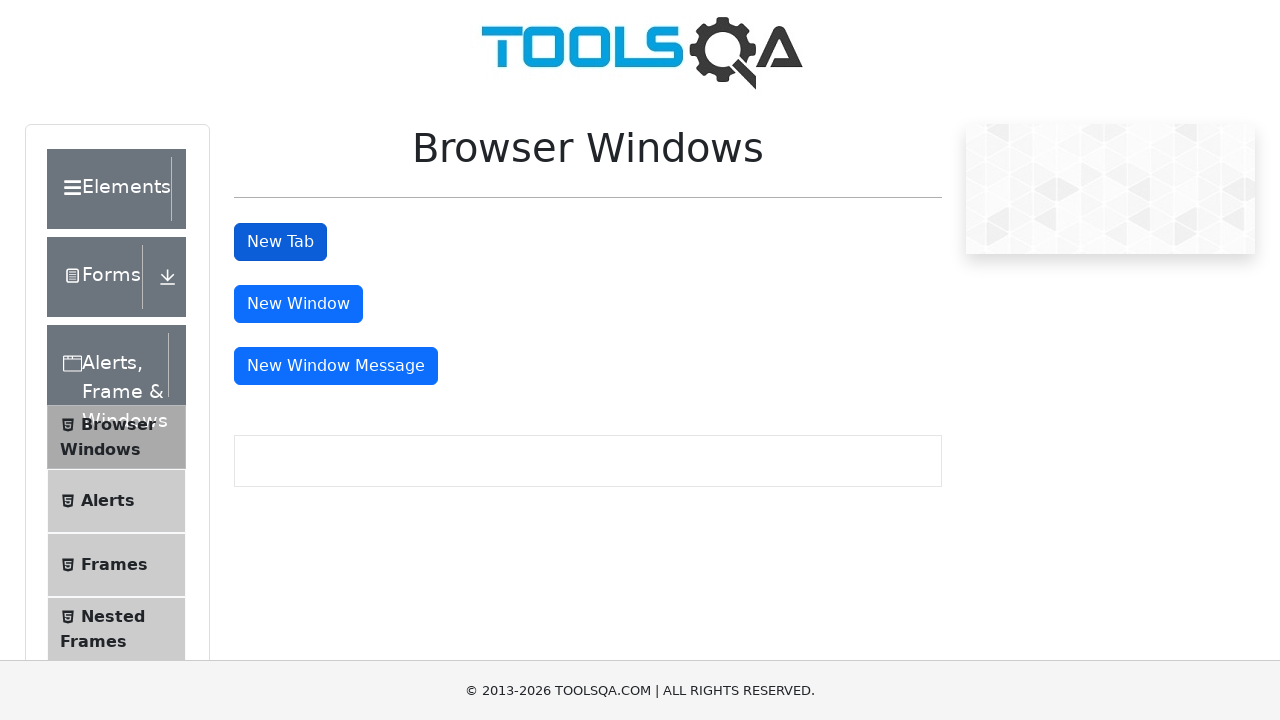

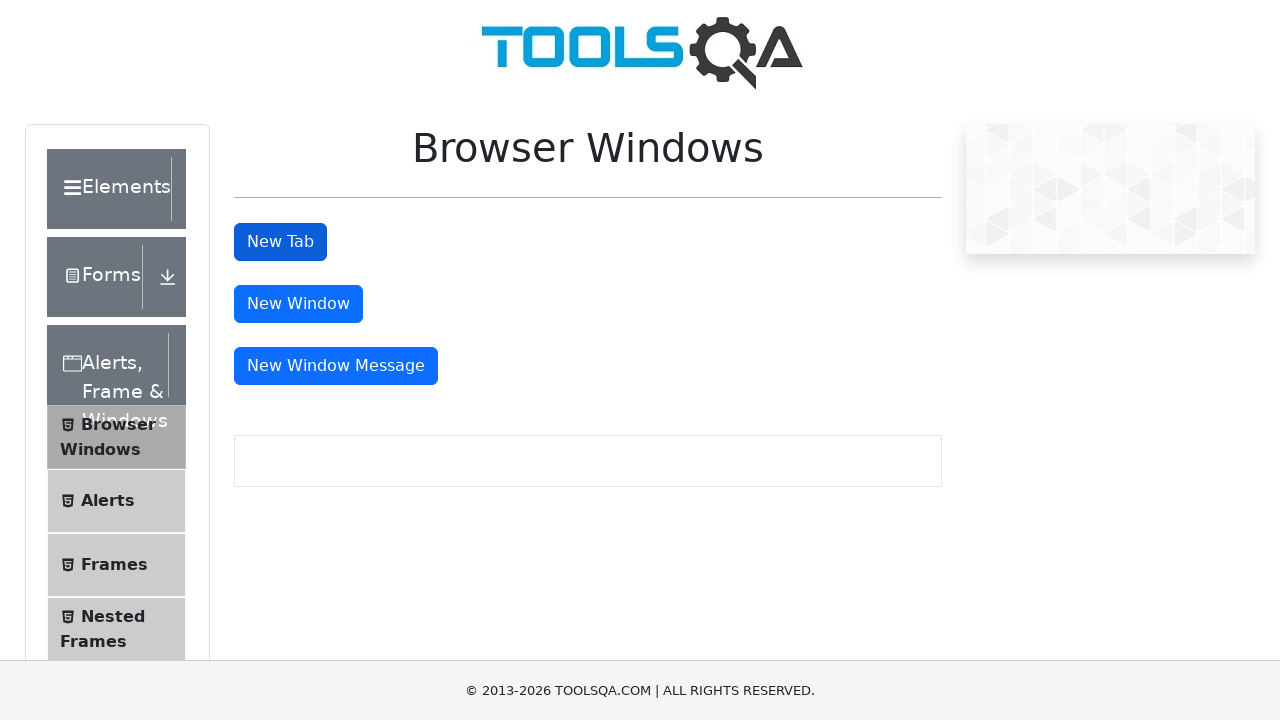